Navigates to the Elements section of the DemoQA website by clicking on the Elements category

Starting URL: https://demoqa.com

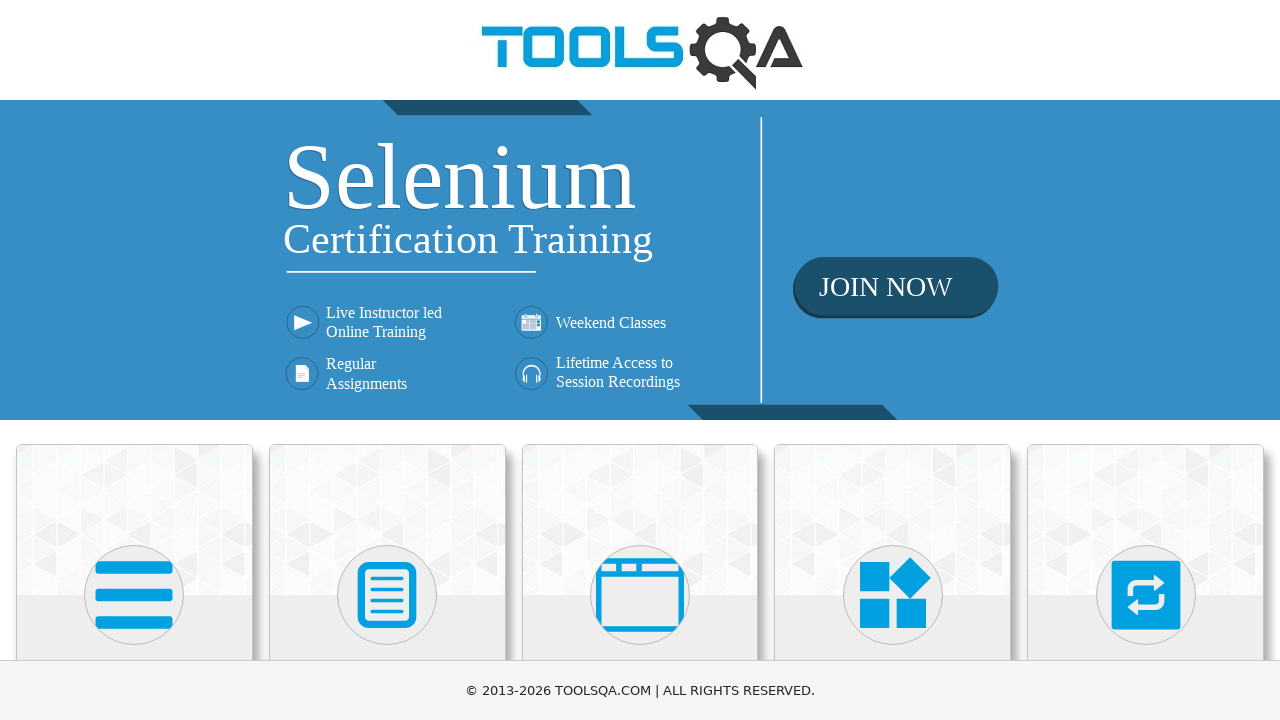

Navigated to DemoQA website
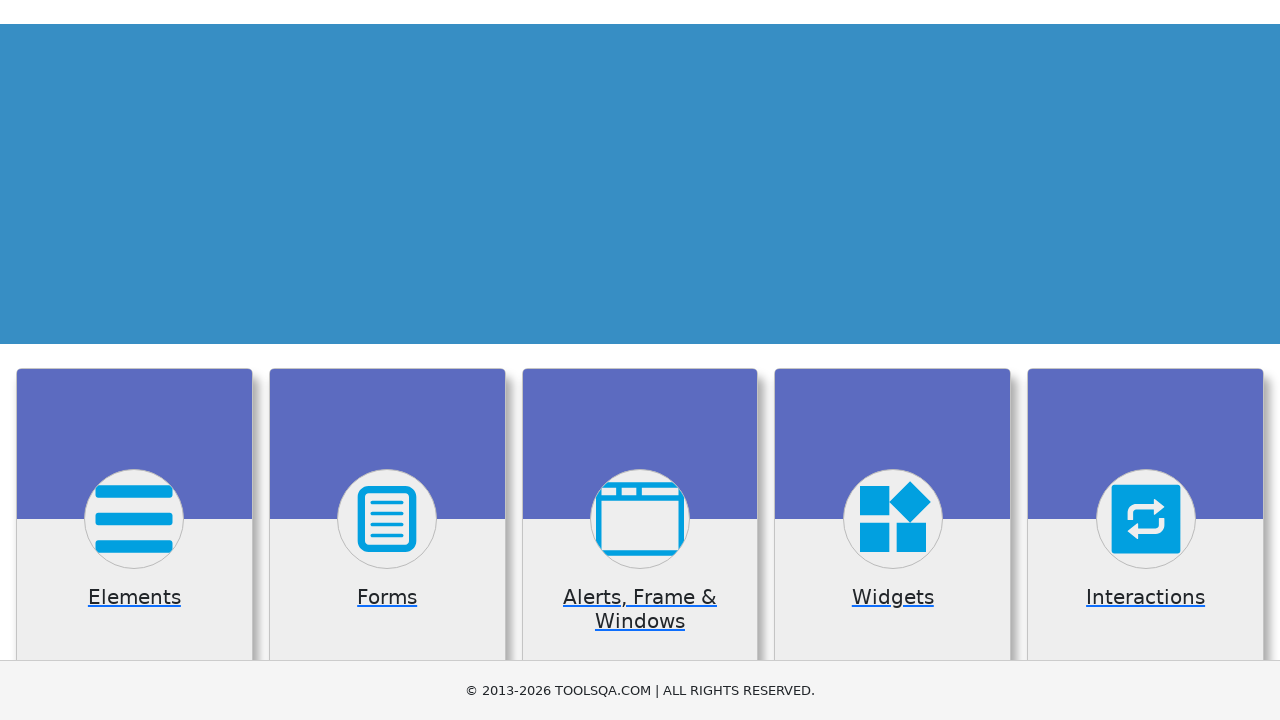

Clicked on Elements category at (134, 360) on text=Elements
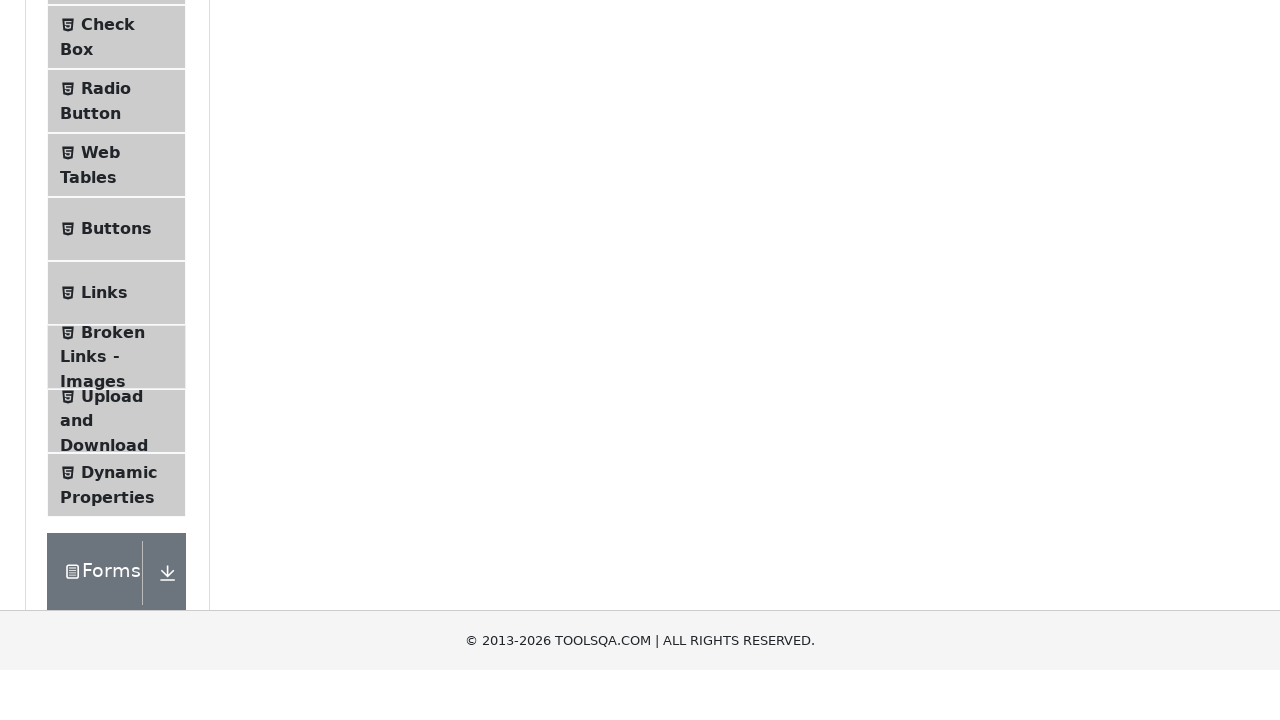

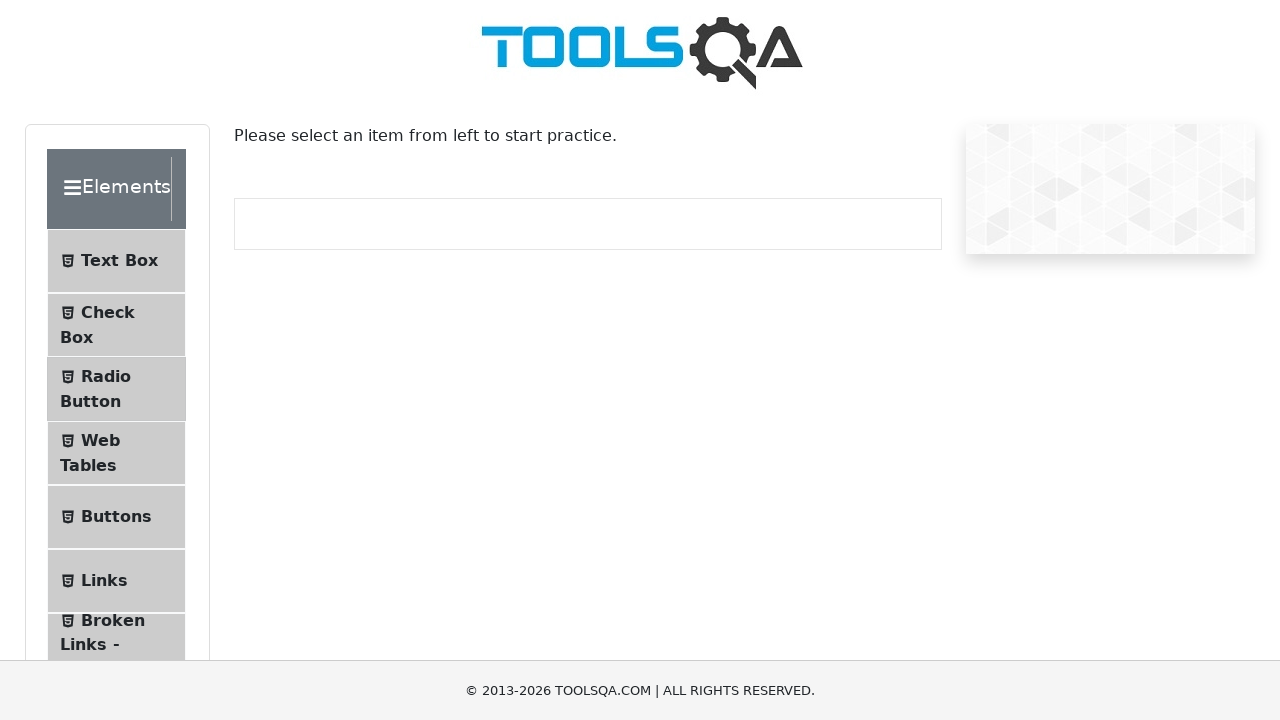